Tests that all checkboxes on the practice form can be unchecked by iterating through each checkbox and verifying it becomes unchecked

Starting URL: https://demoqa.com/automation-practice-form

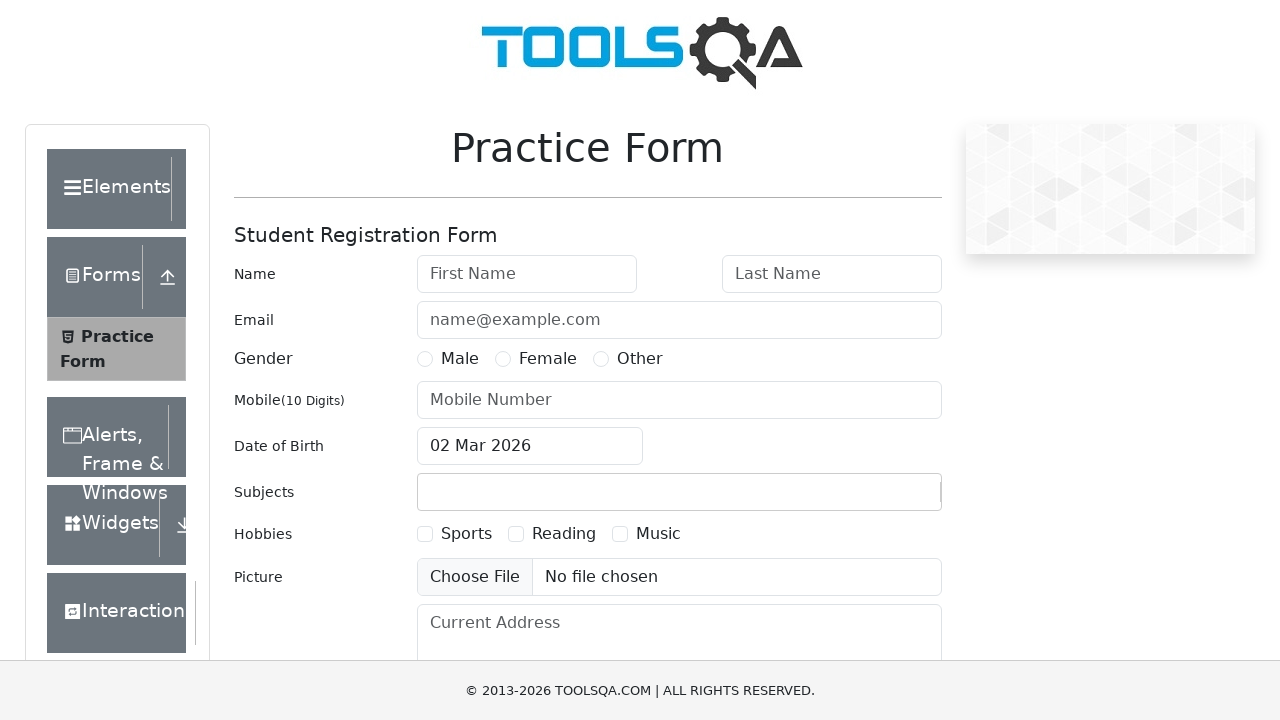

Retrieved all checkboxes from the page
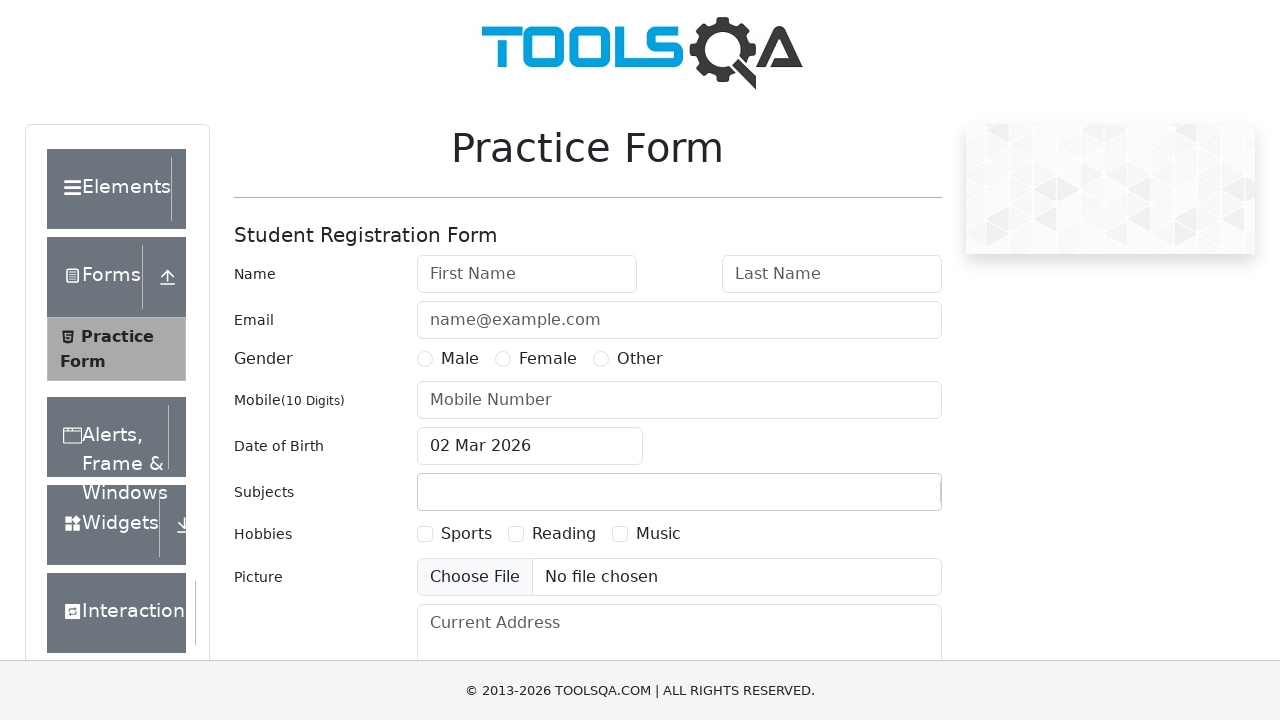

Unchecked a checkbox on internal:role=checkbox >> nth=0
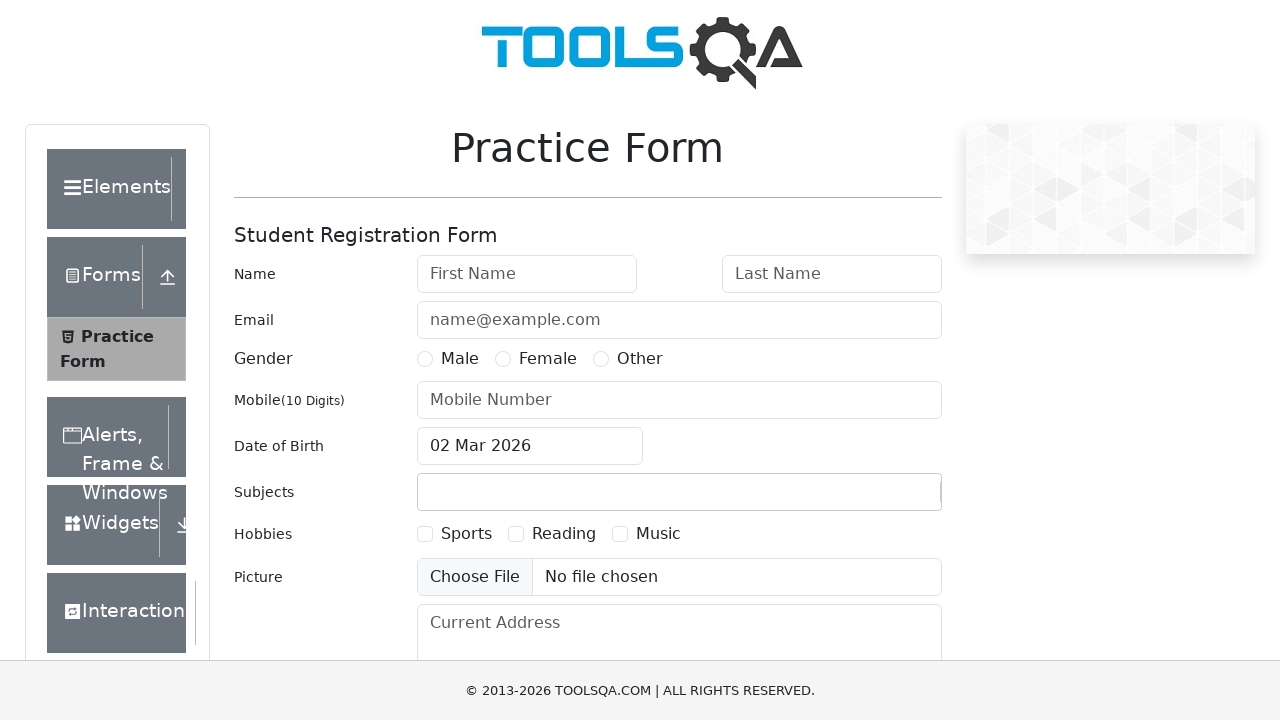

Verified checkbox is unchecked
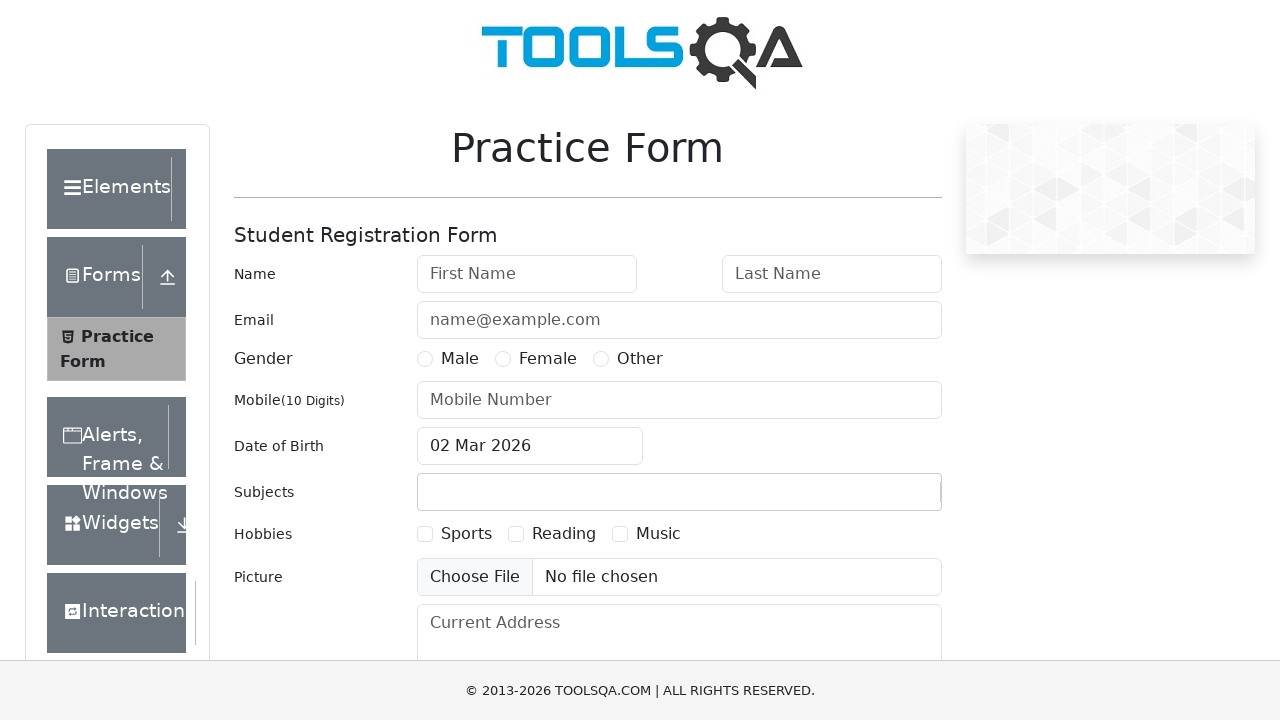

Unchecked a checkbox on internal:role=checkbox >> nth=1
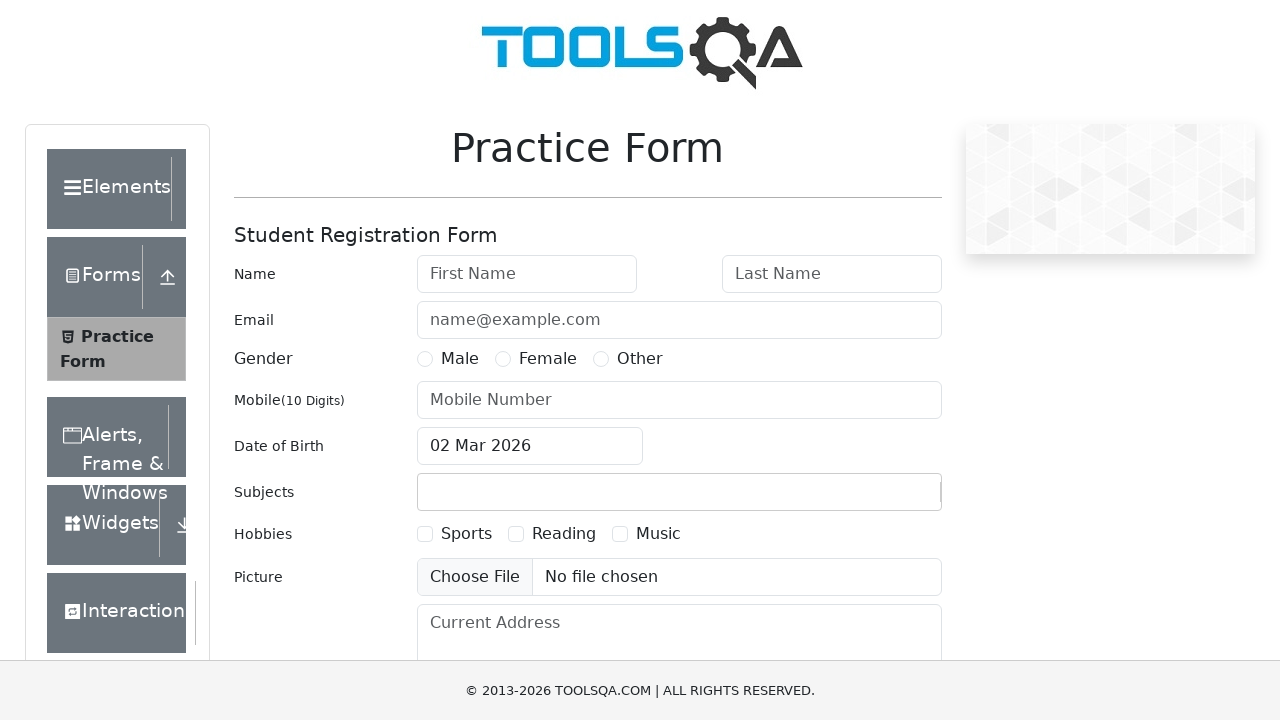

Verified checkbox is unchecked
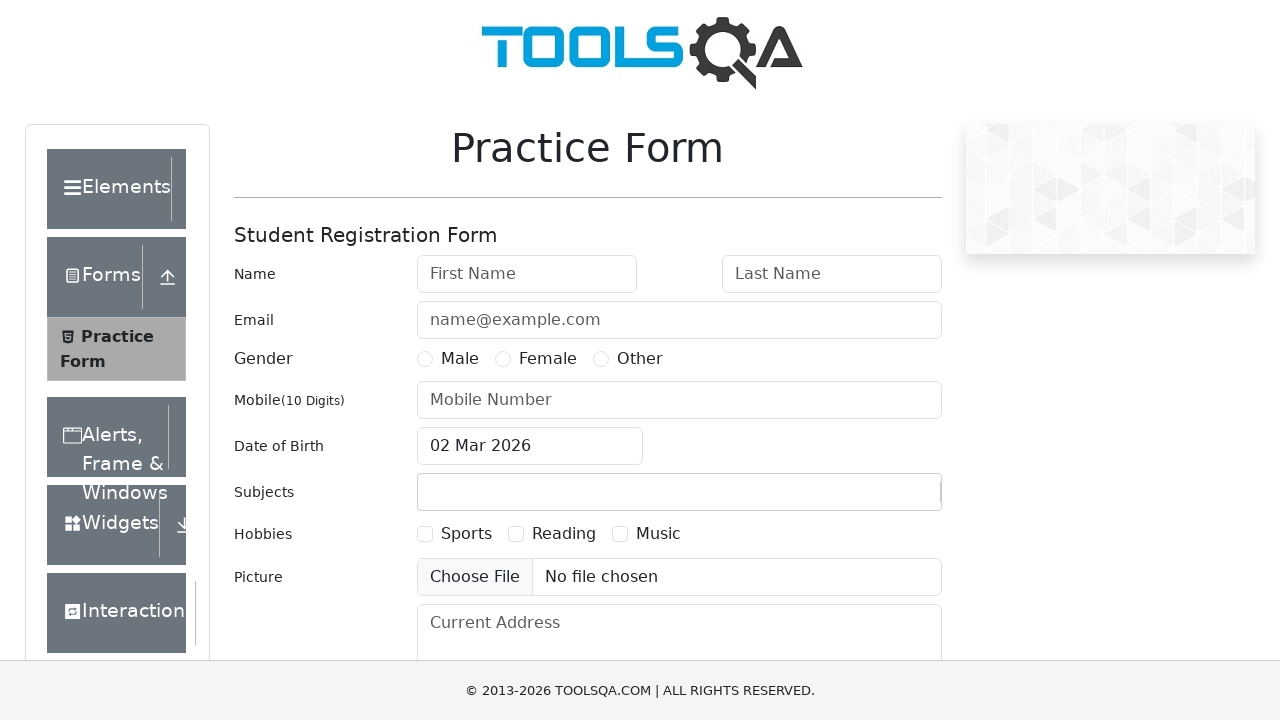

Unchecked a checkbox on internal:role=checkbox >> nth=2
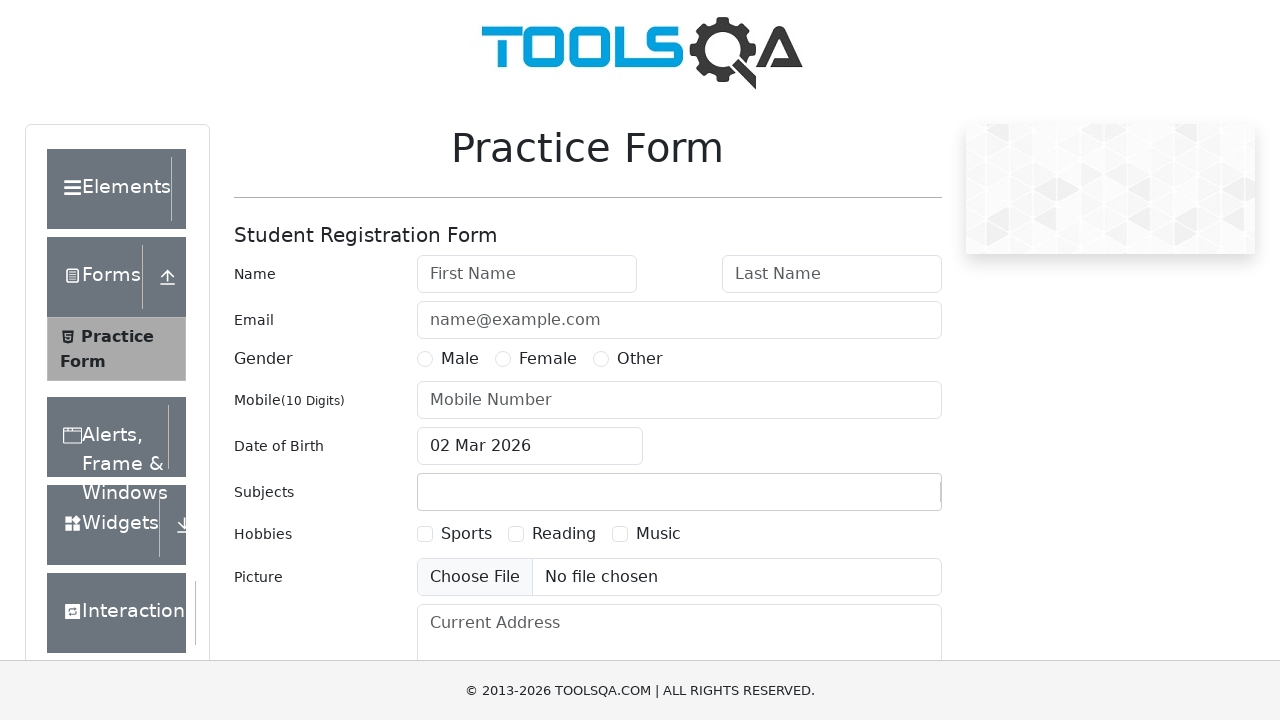

Verified checkbox is unchecked
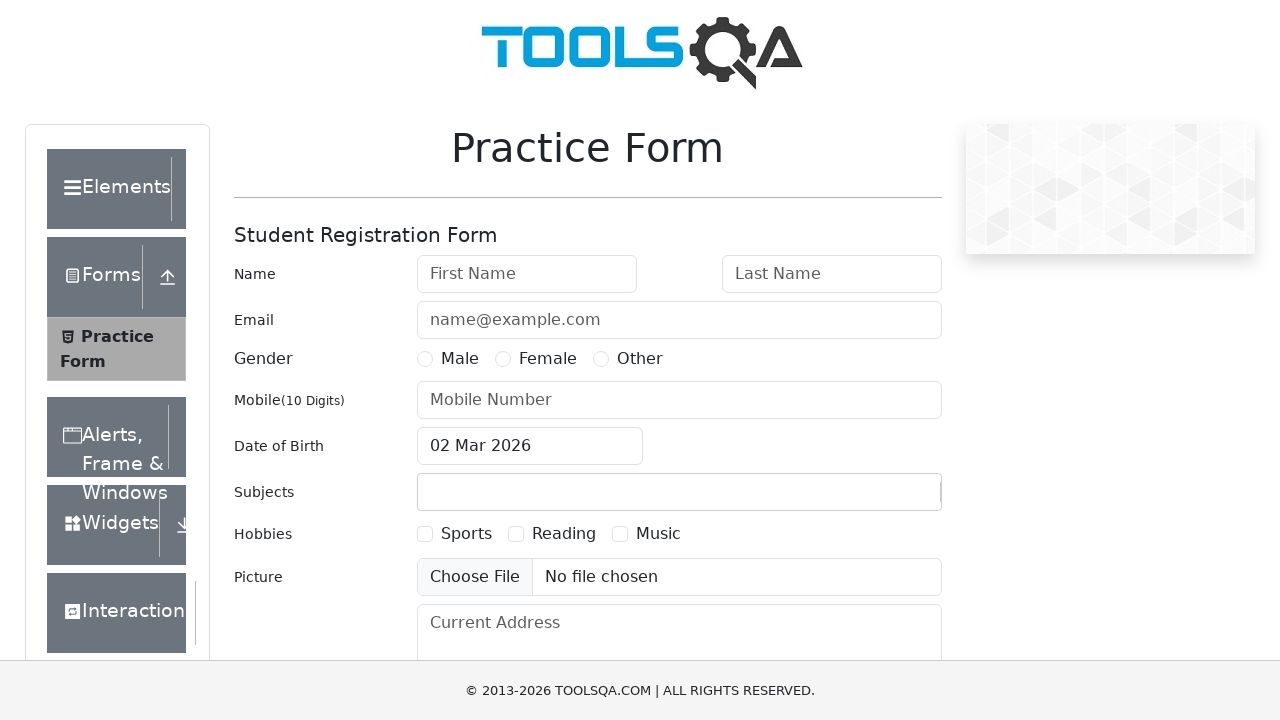

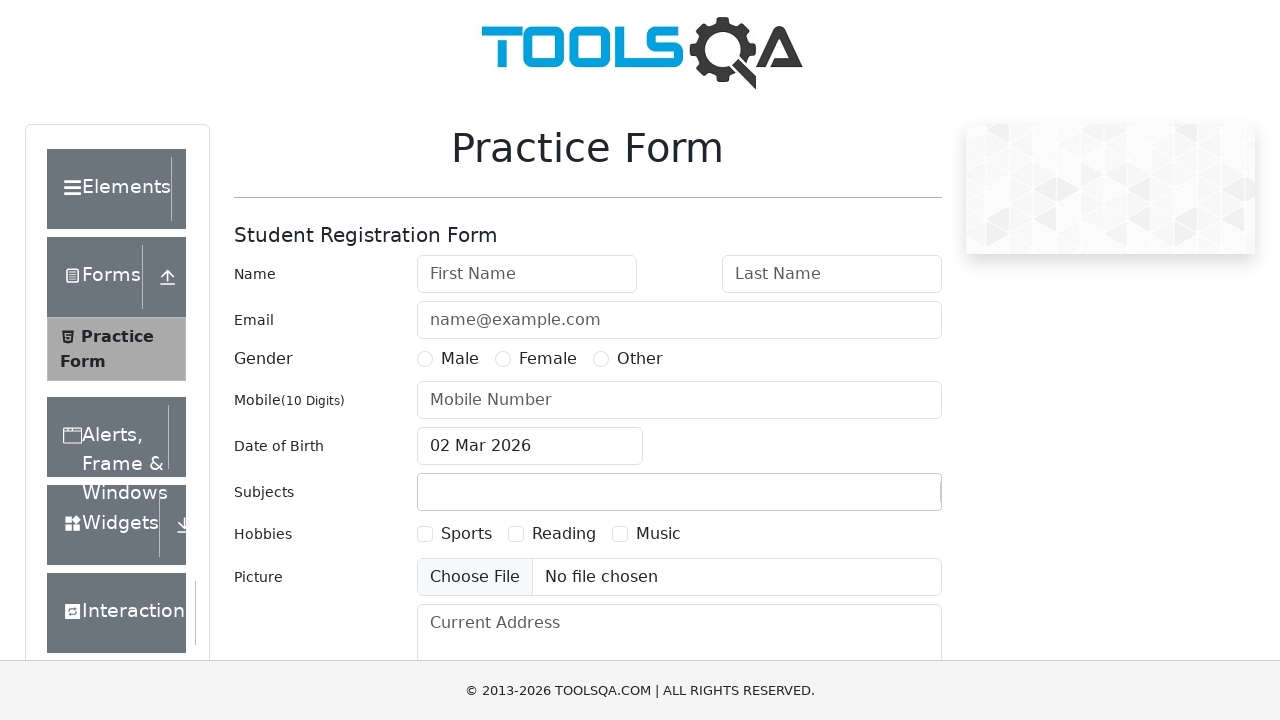